Tests window handling by clicking a link that opens a new window, switching to it, and getting its title

Starting URL: https://skpatro.github.io/demo/links/

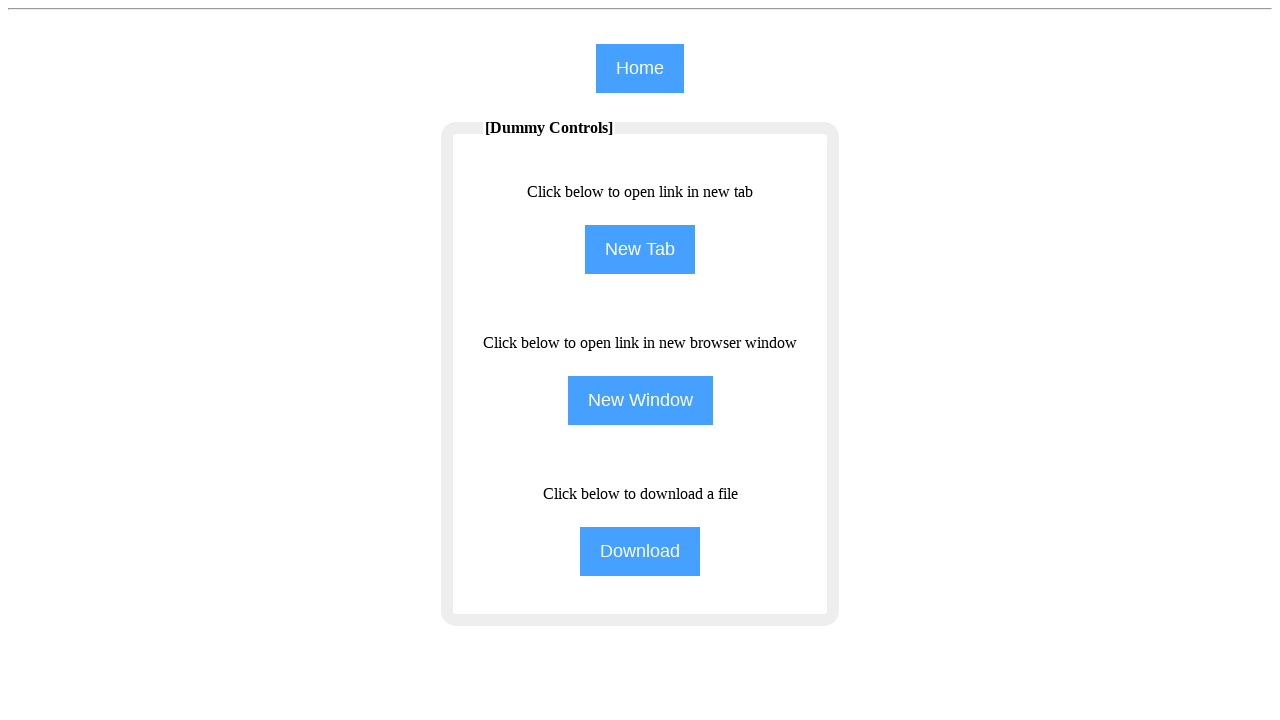

Clicked link that opens a new window at (640, 400) on input[name='NewWindow']
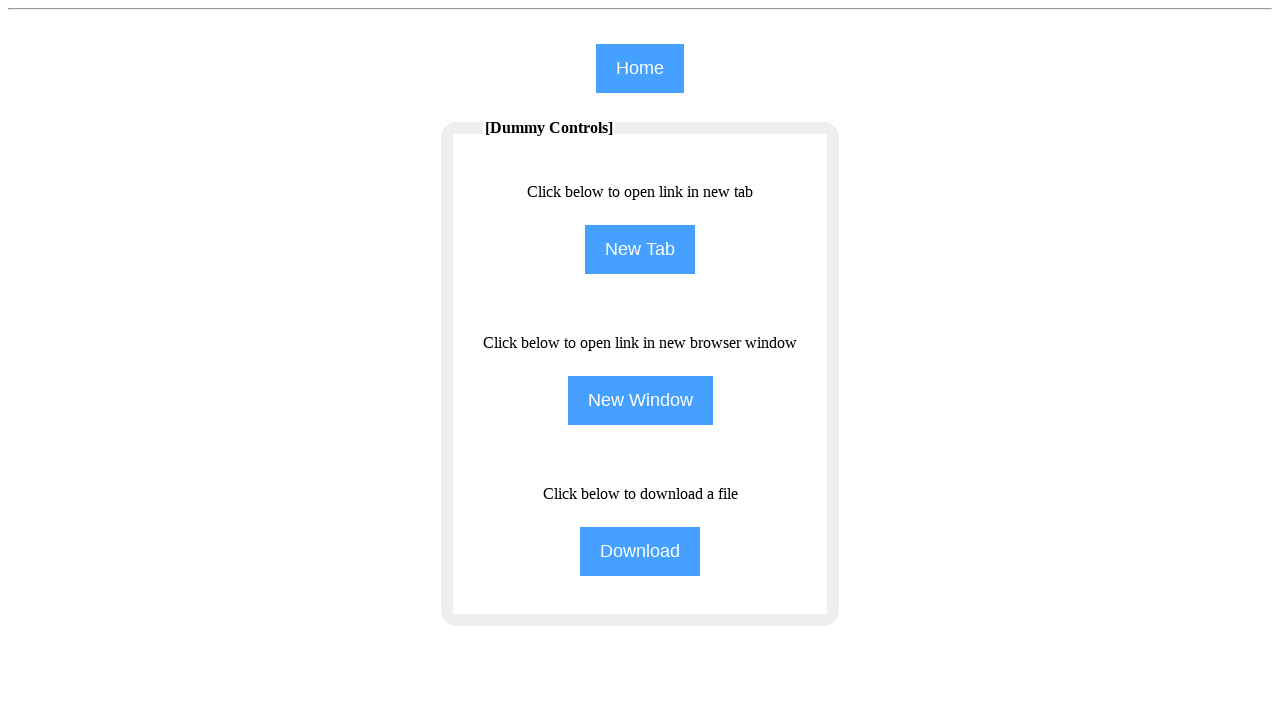

New window was captured
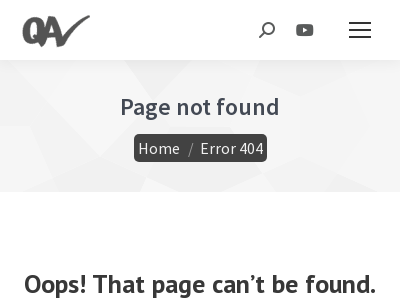

New window finished loading
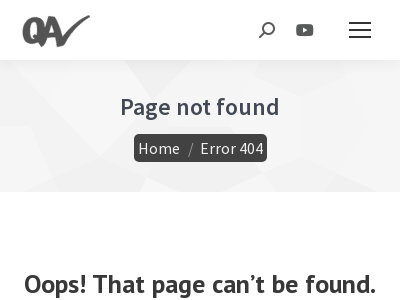

Retrieved new window title: Page not found - qavalidation
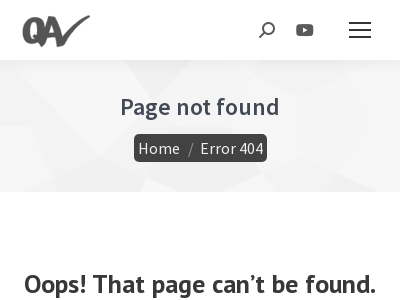

Closed the new window
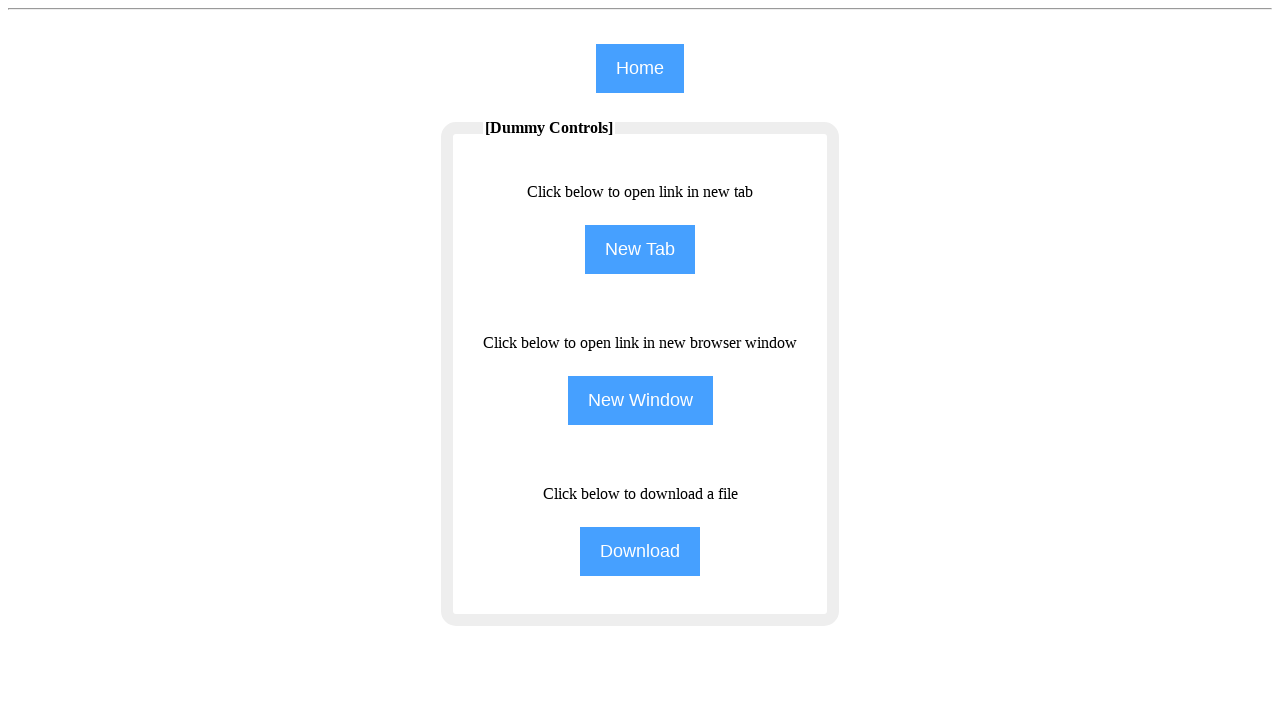

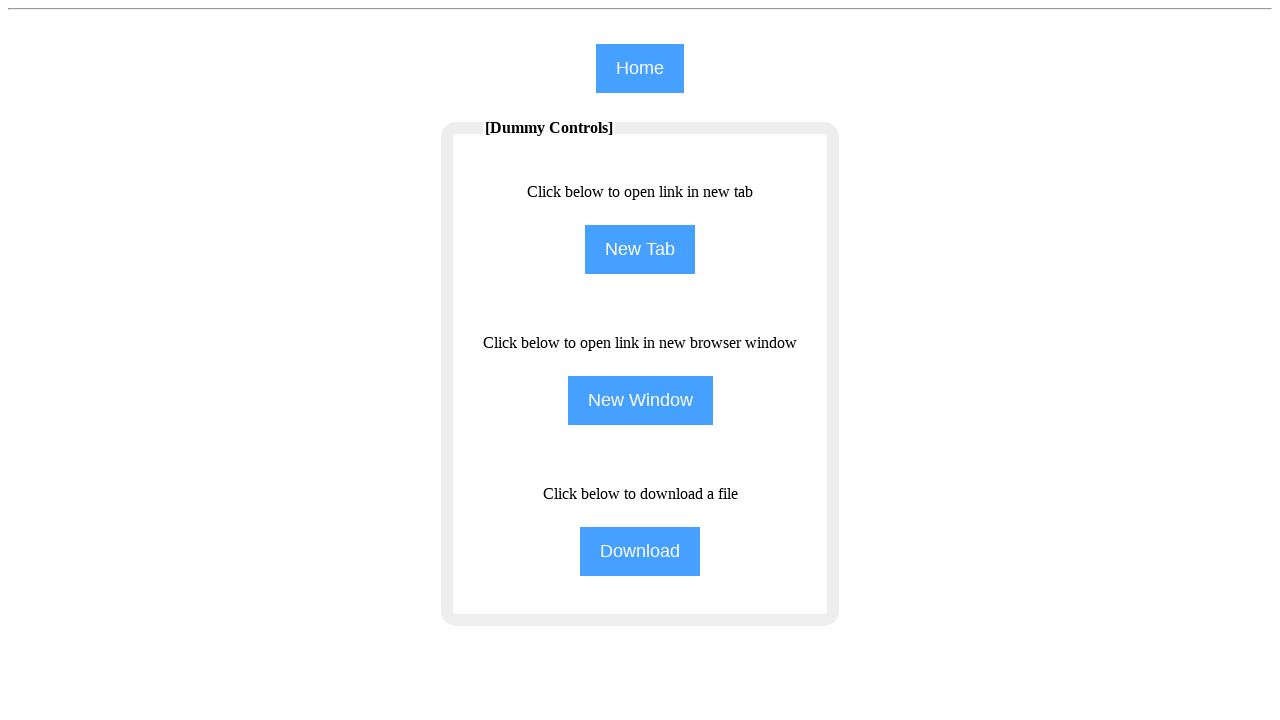